Tests form validation when submitting the forgot password form with an empty email field, verifying the appropriate error message appears.

Starting URL: https://org0.artifex-pwa.integration.edition1.nl/login

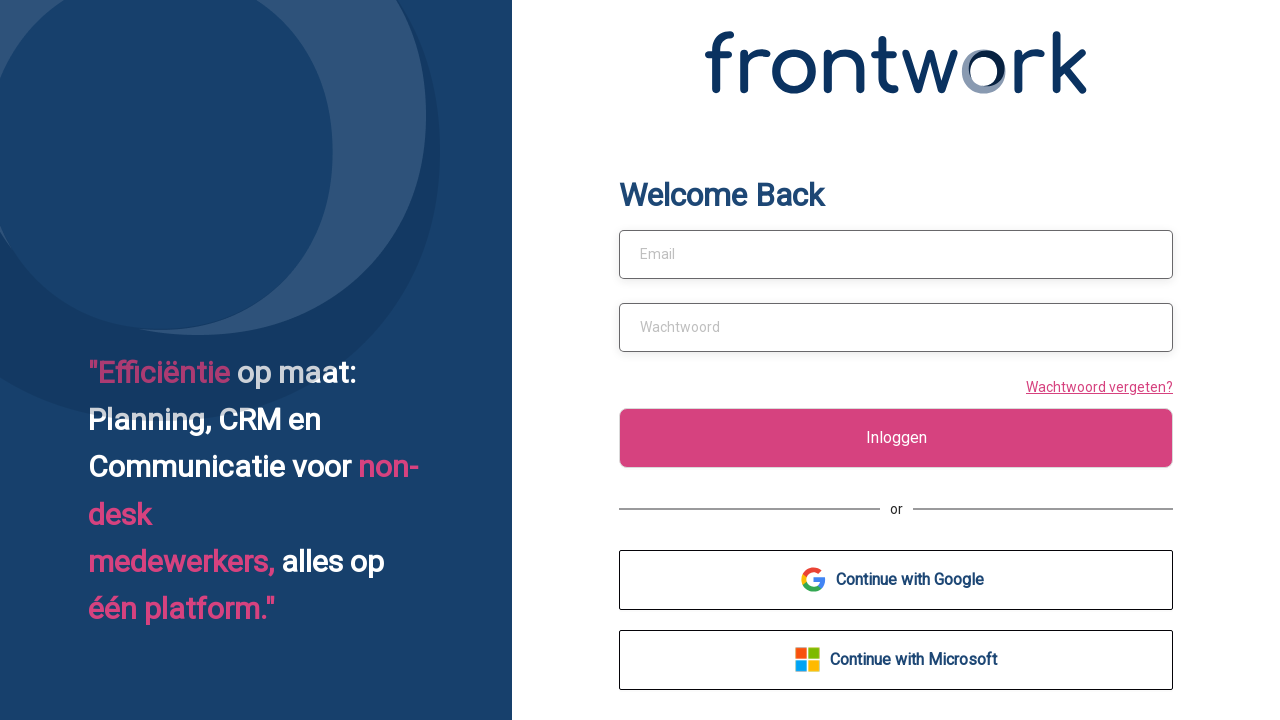

Clicked 'Forgot Password' link at (1096, 386) on text=Wachtwoord vergeten?
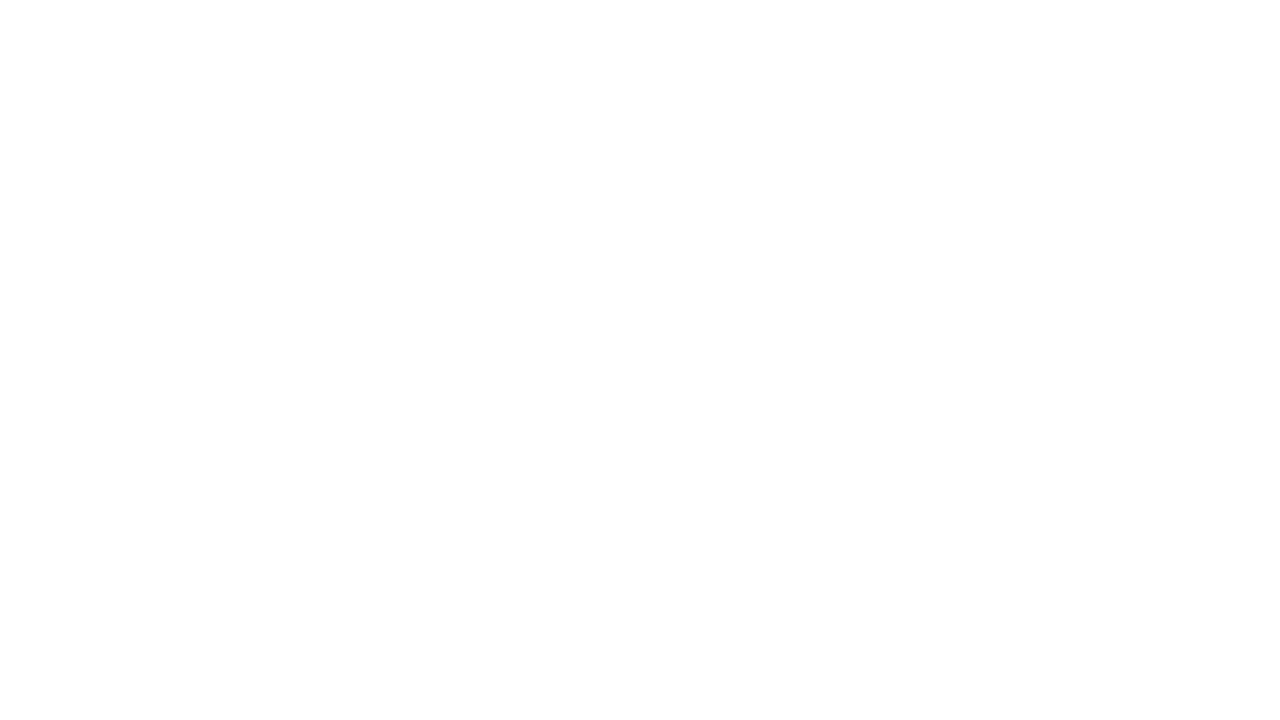

Clicked submit button without entering email at (896, 512) on .ant-btn
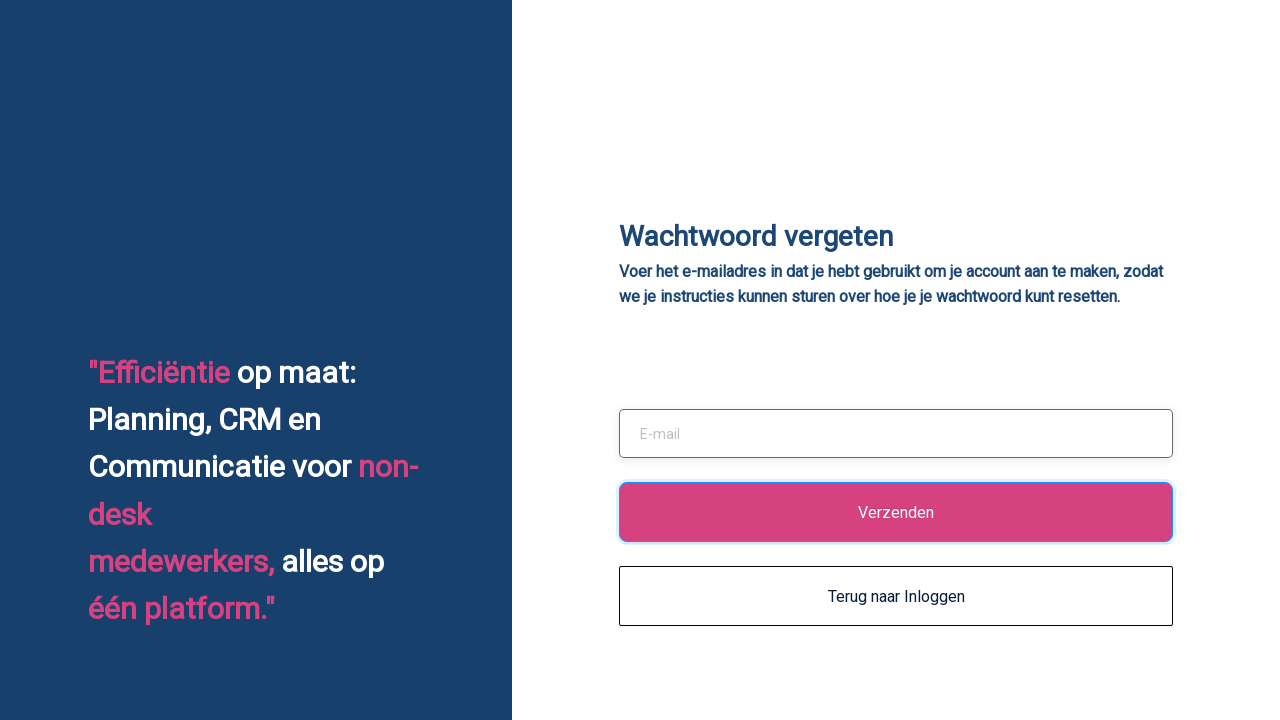

Validation error message appeared for empty email field
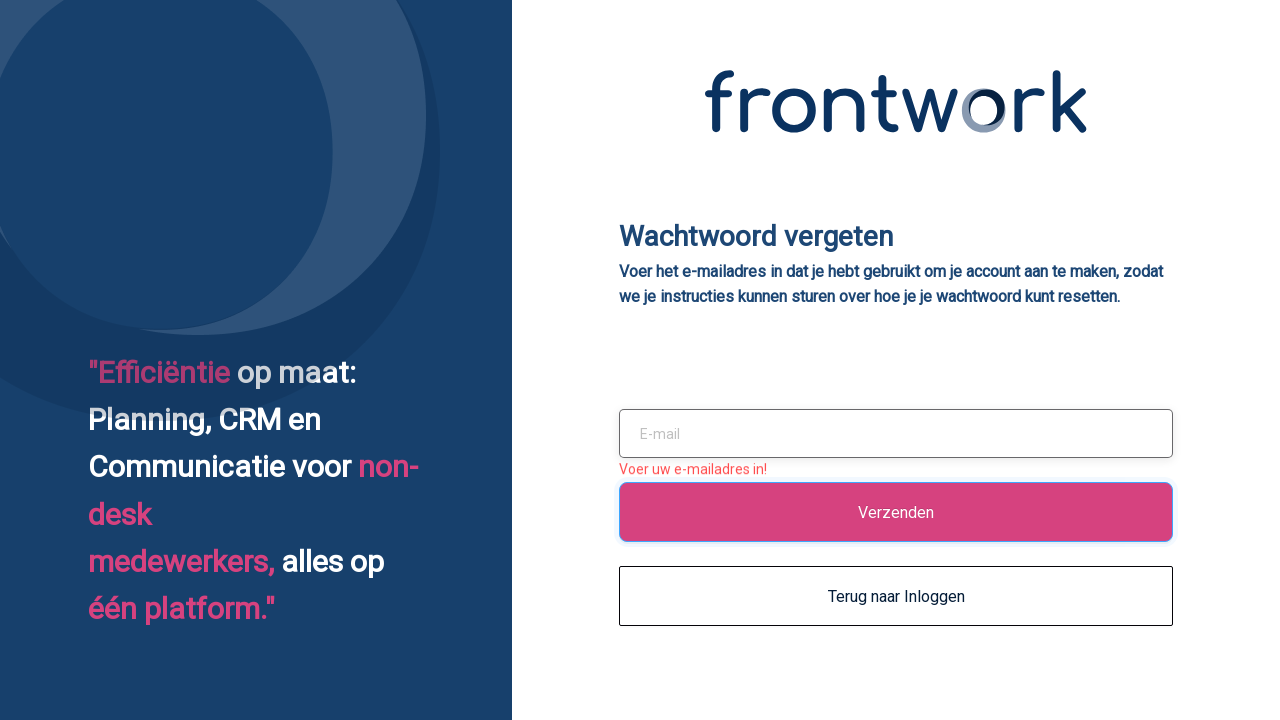

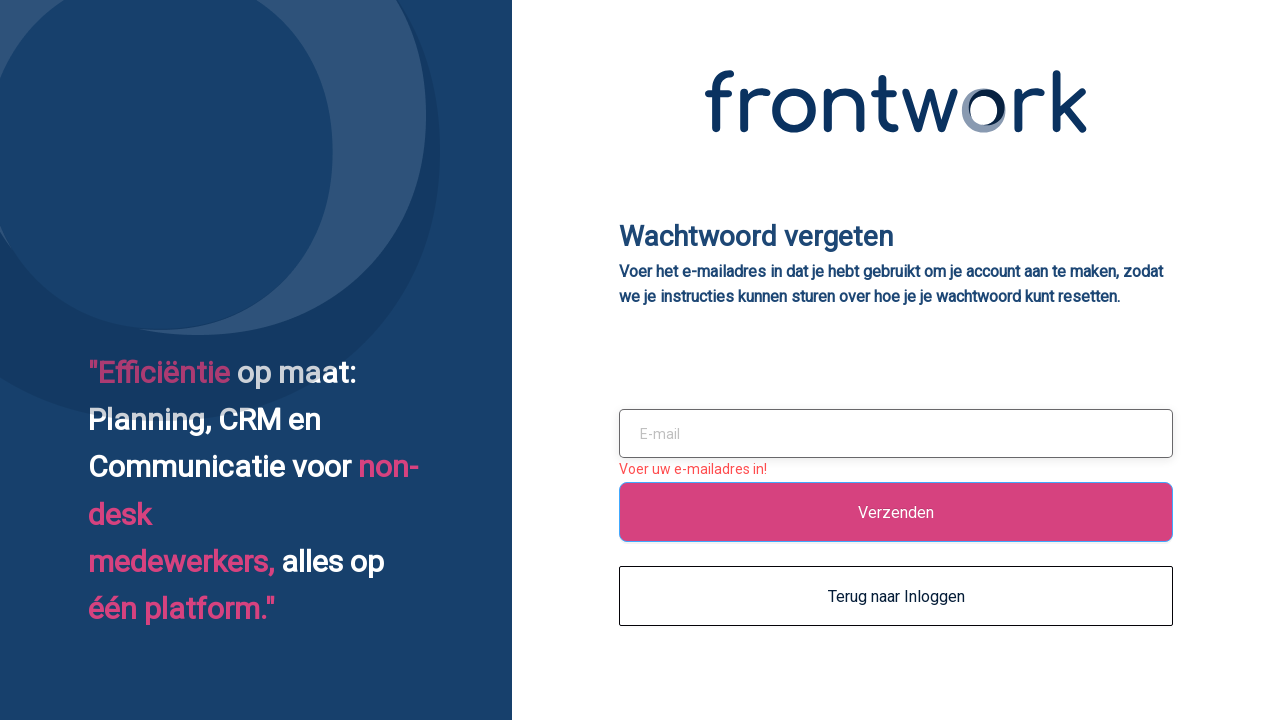